Tests that audio playback highlights the current ayah and moves the highlight as the recitation progresses through verses

Starting URL: https://quran.com/103

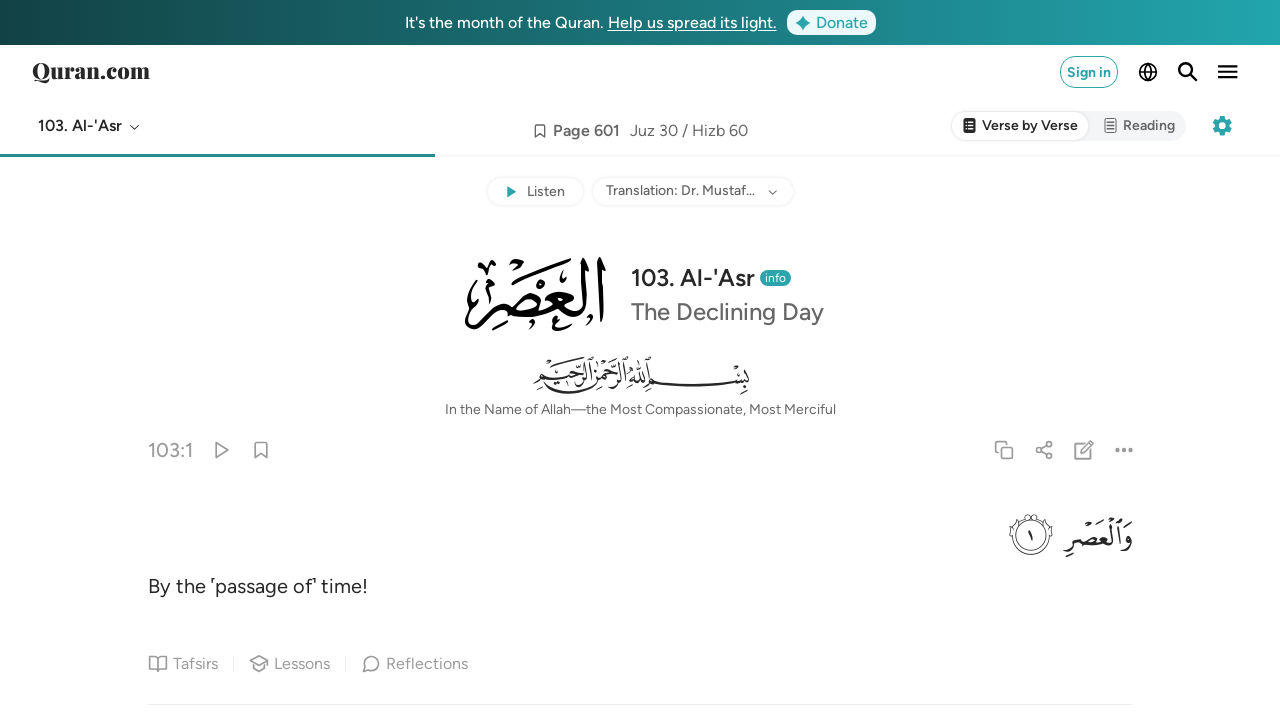

Navigated to Surah Al-Asr (103)
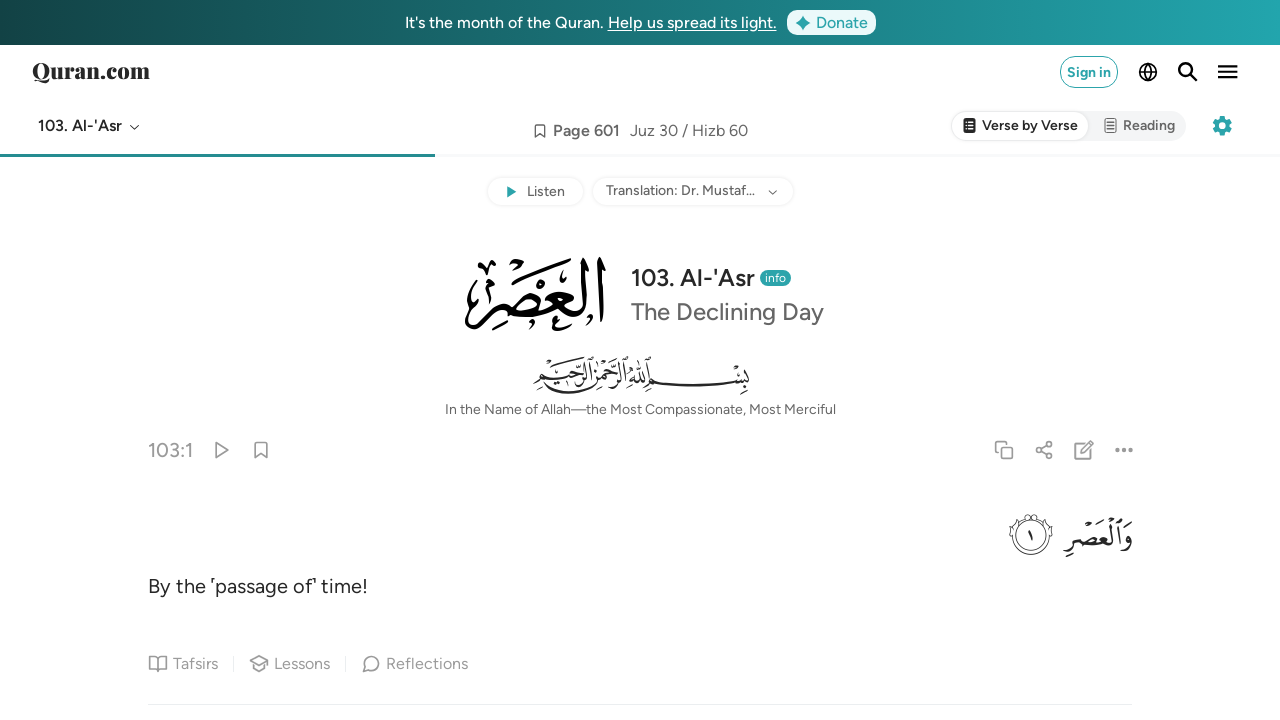

Listen button is now visible
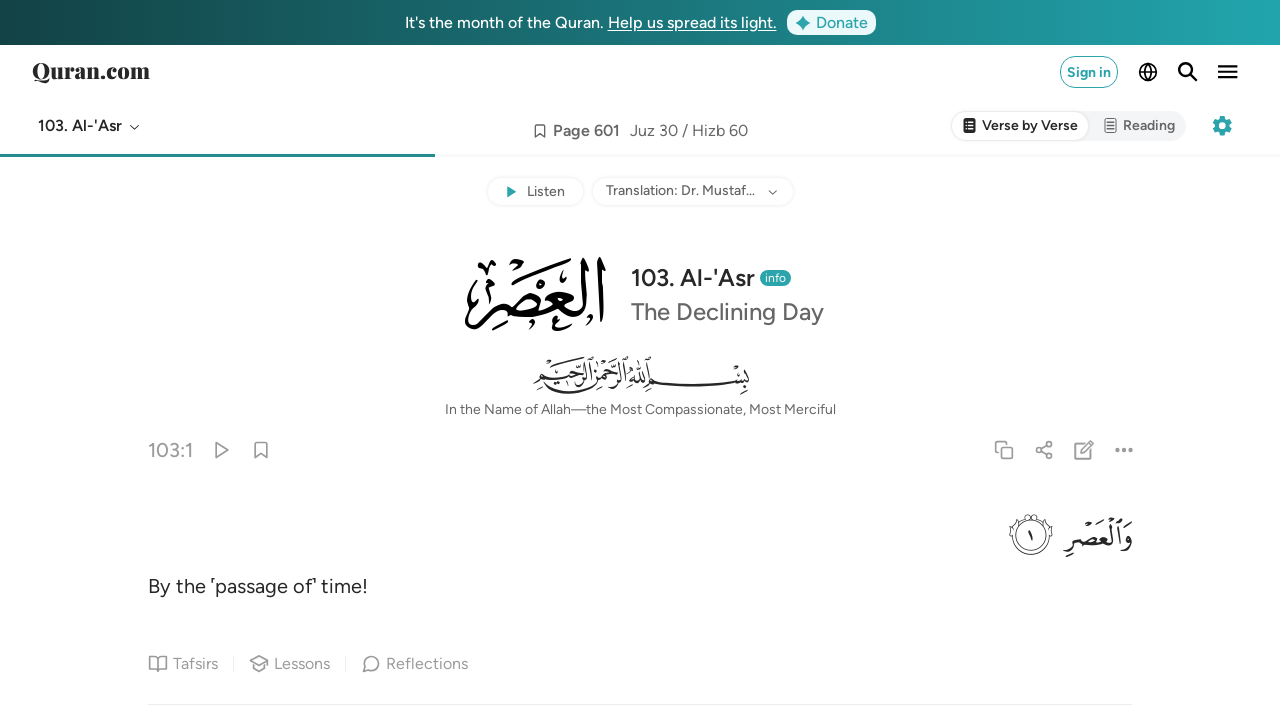

Clicked listen button to start audio playback at (535, 192) on internal:testid=[data-testid="listen-button"s]
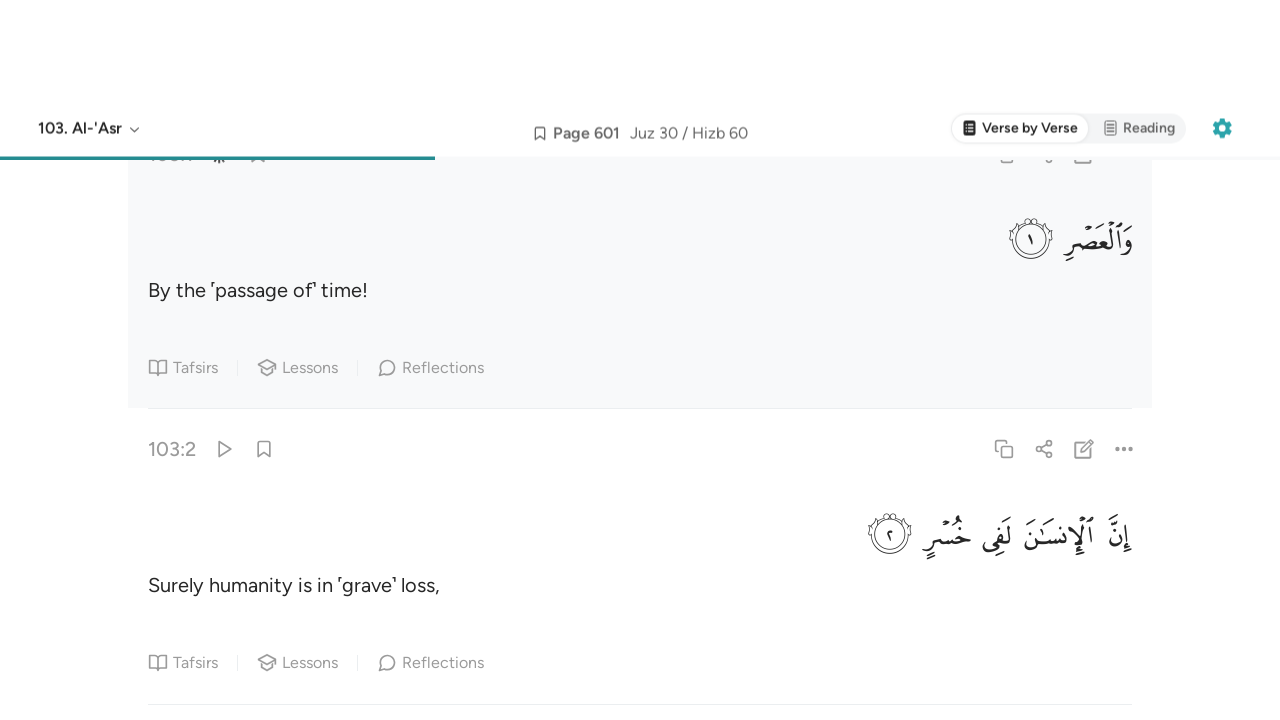

Verified that first ayah (103:1) is highlighted
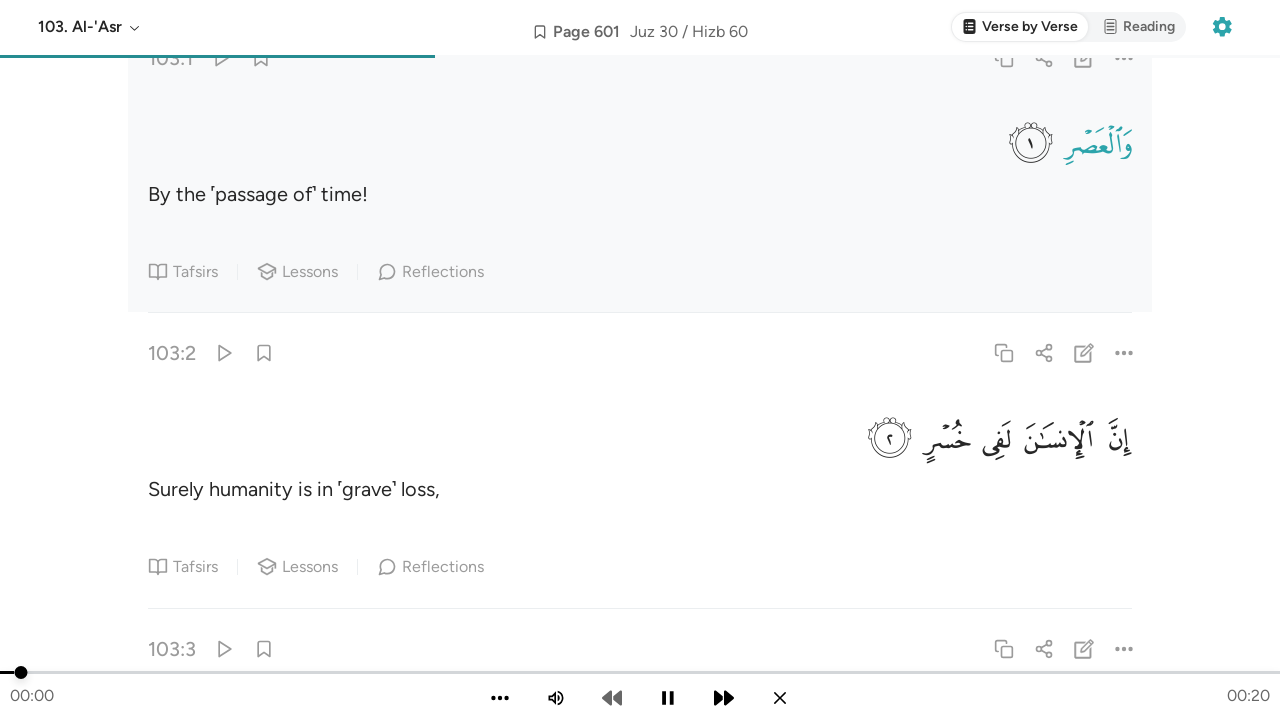

First ayah highlight removed as audio progressed
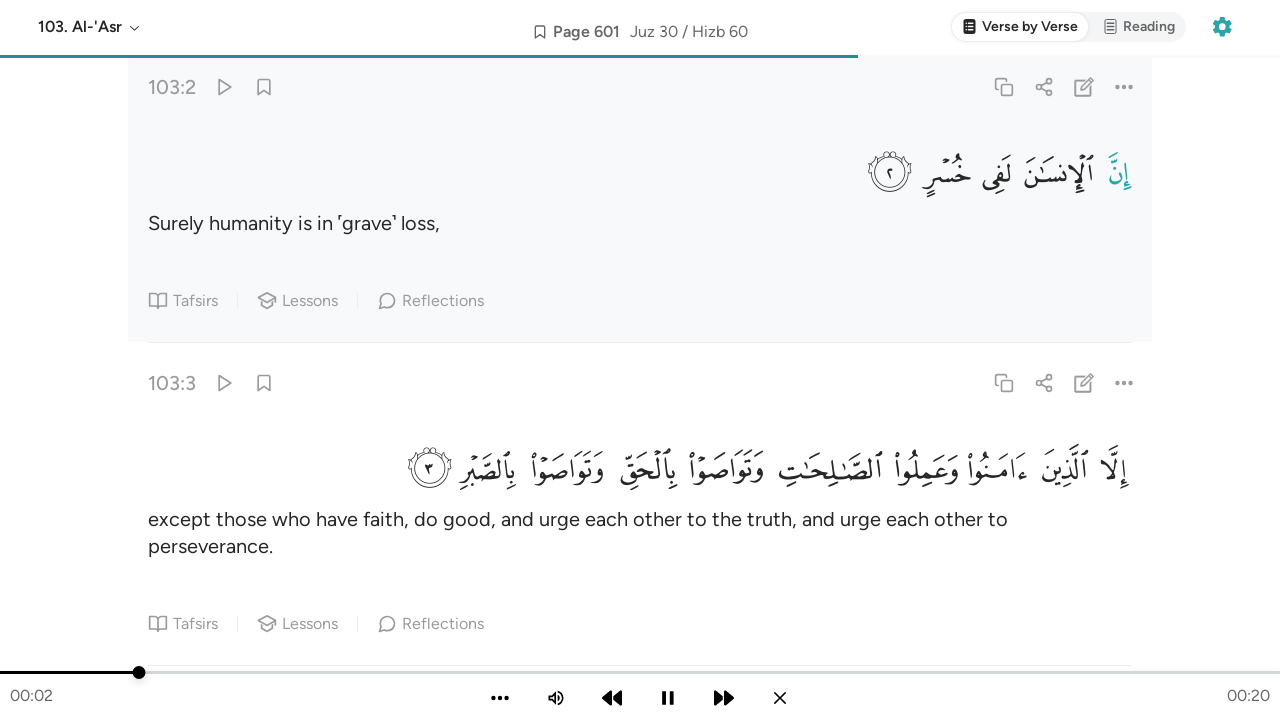

Verified that second ayah (103:2) is now highlighted as audio continues
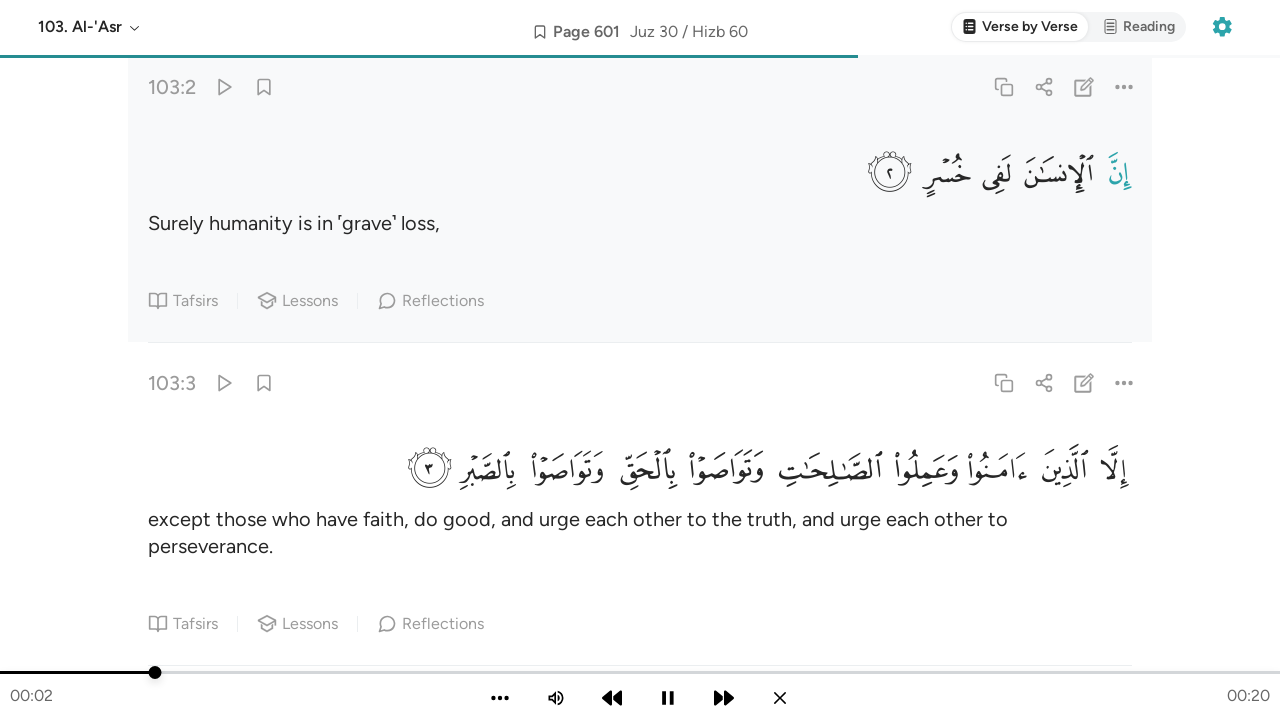

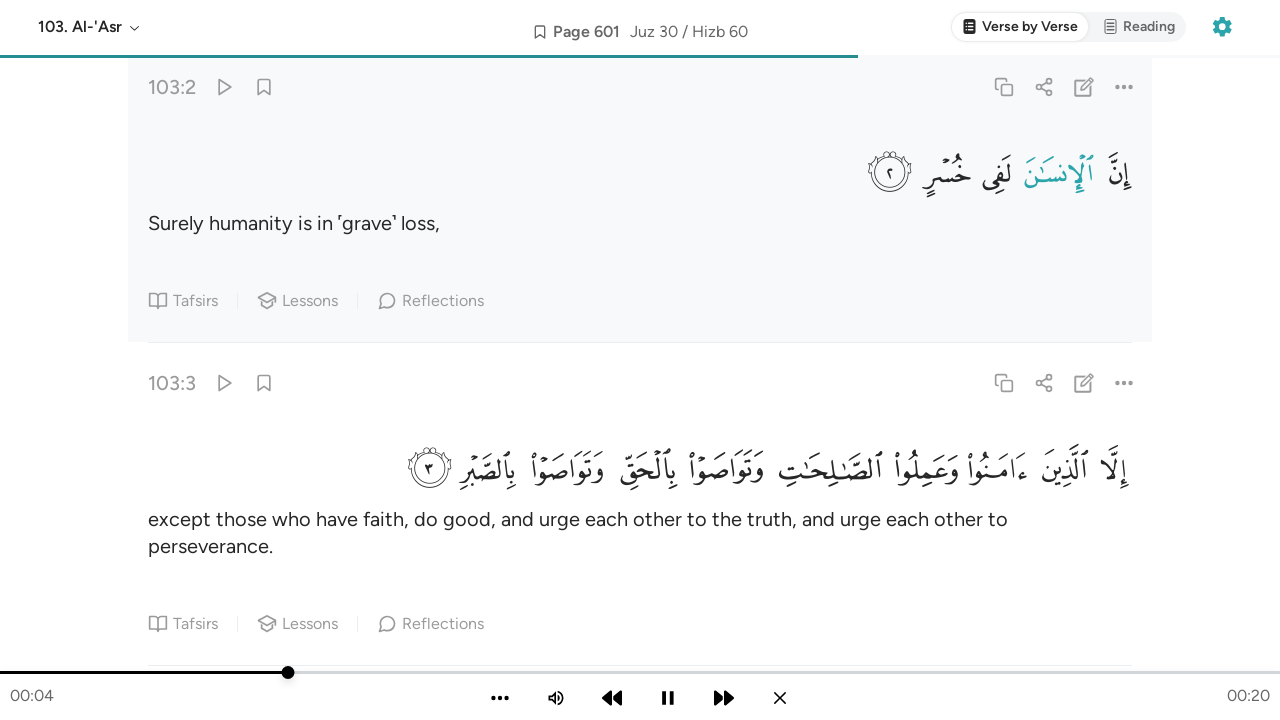